Tests editing a todo item by double-clicking to enter edit mode, changing the text, and pressing Enter

Starting URL: https://demo.playwright.dev/todomvc

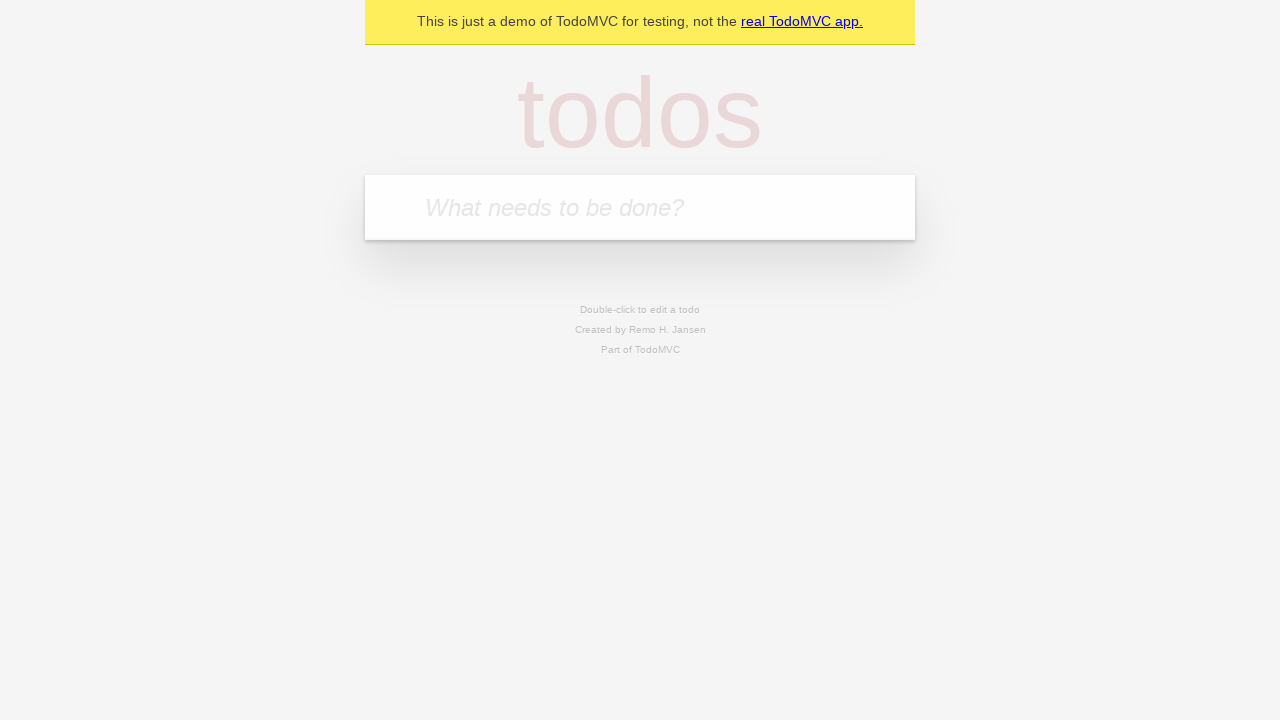

Filled todo input with 'buy some cheese' on internal:attr=[placeholder="What needs to be done?"i]
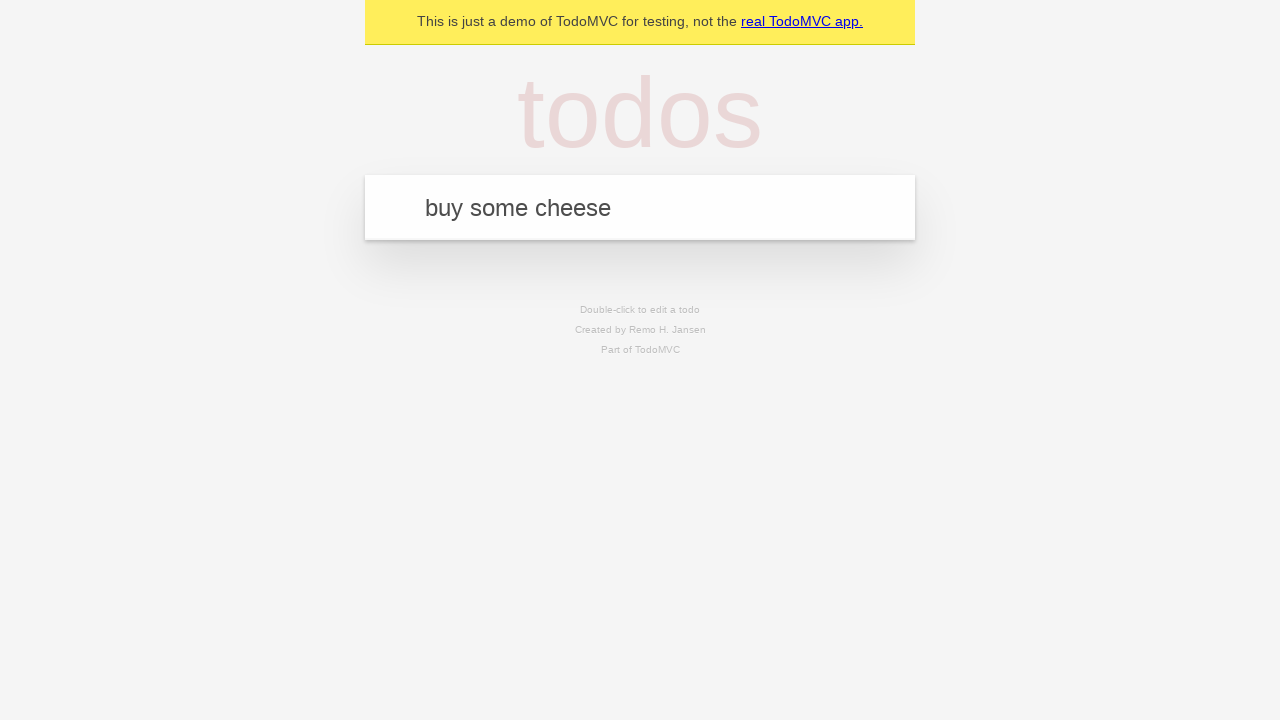

Pressed Enter to create first todo item on internal:attr=[placeholder="What needs to be done?"i]
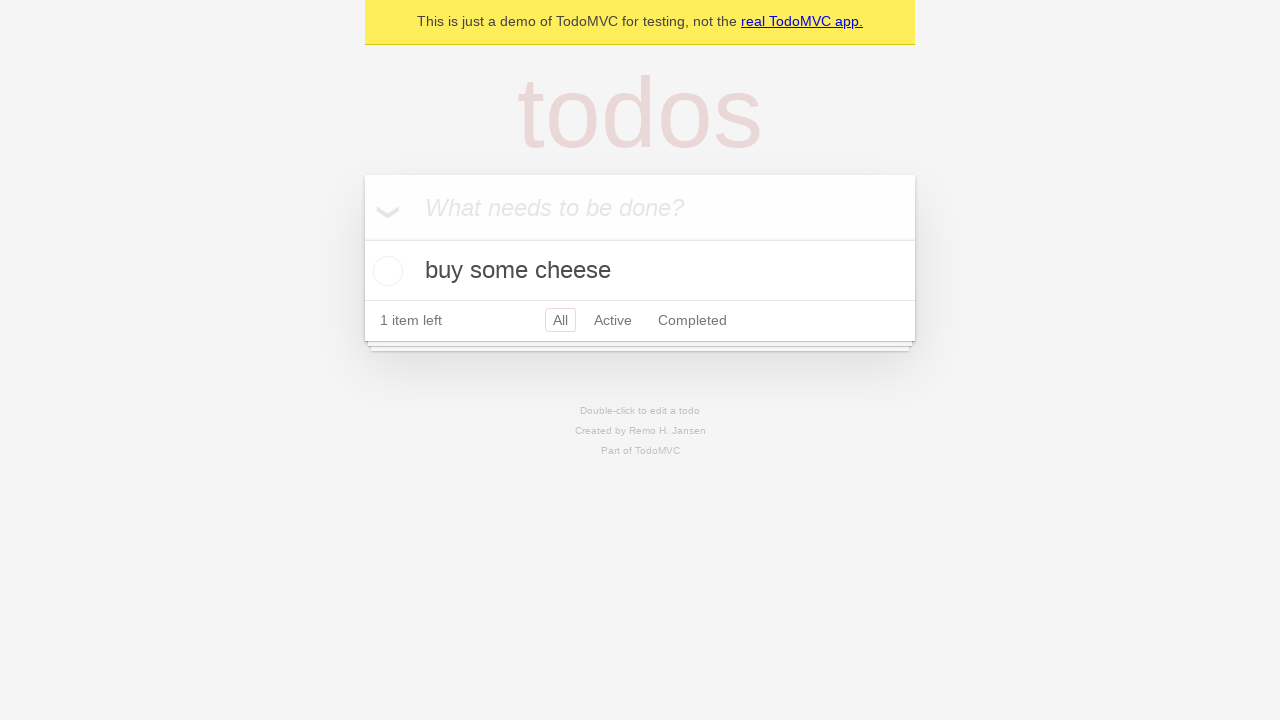

Filled todo input with 'feed the cat' on internal:attr=[placeholder="What needs to be done?"i]
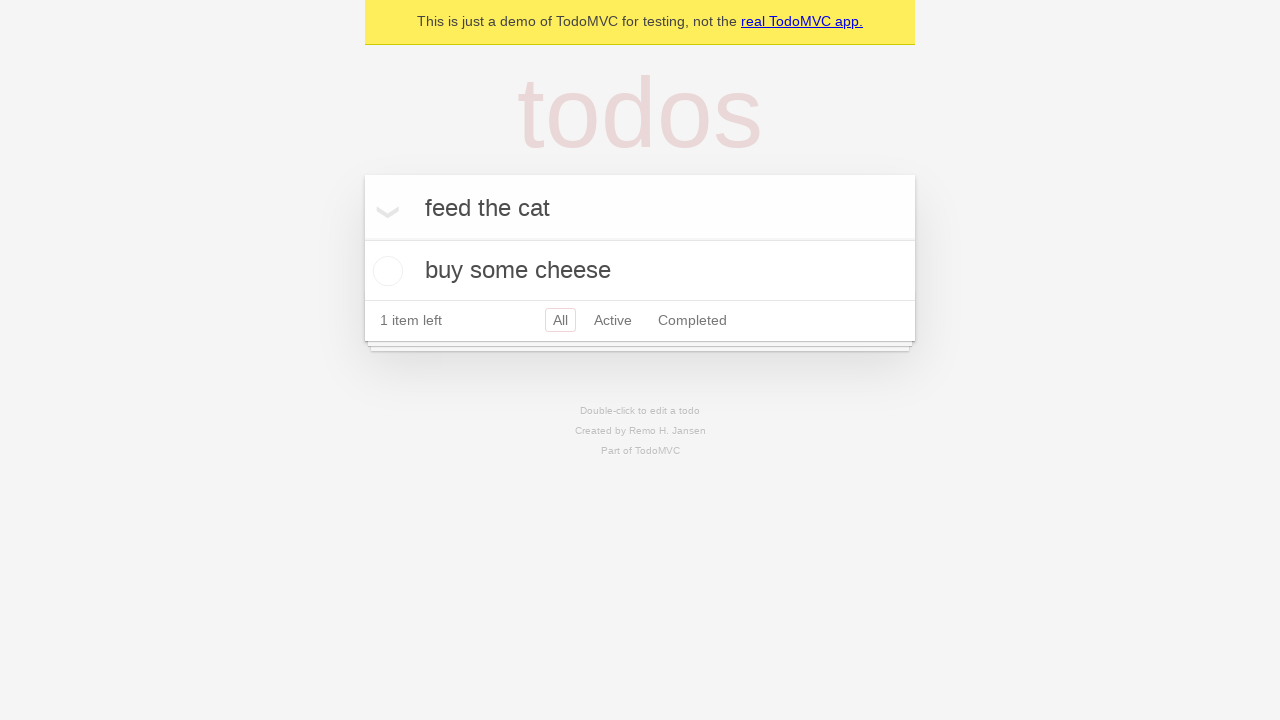

Pressed Enter to create second todo item on internal:attr=[placeholder="What needs to be done?"i]
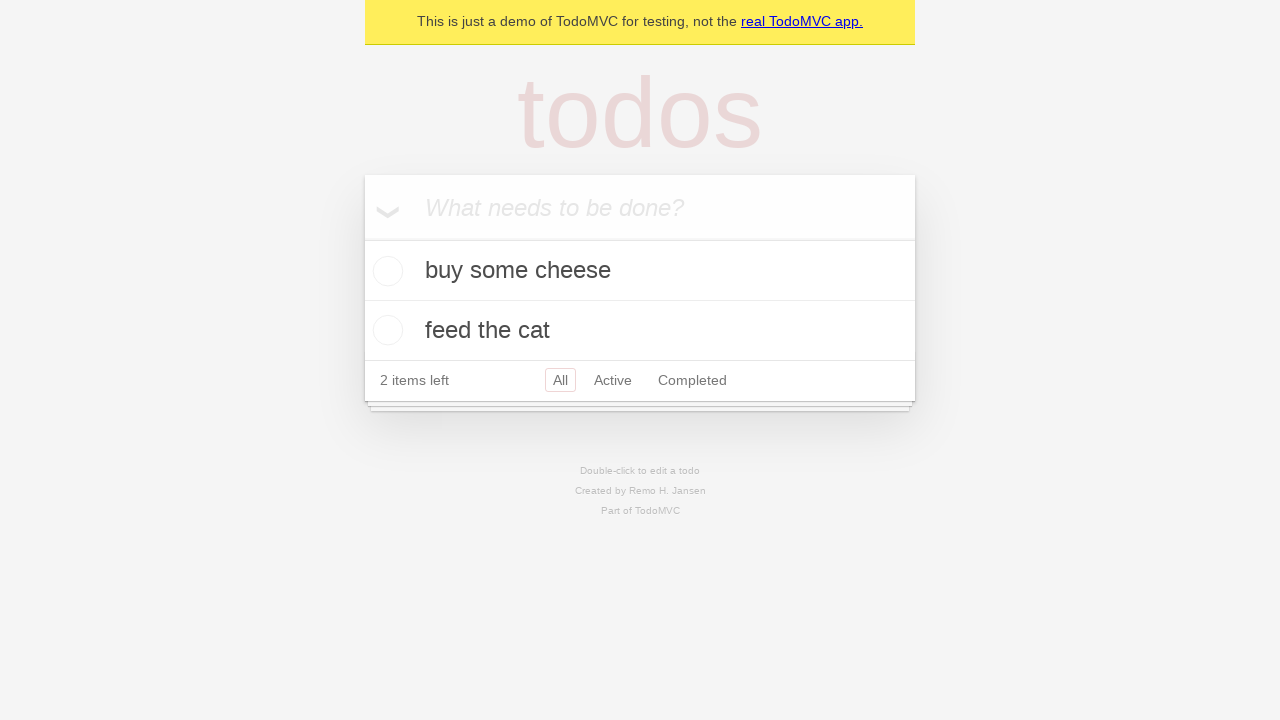

Filled todo input with 'book a doctors appointment' on internal:attr=[placeholder="What needs to be done?"i]
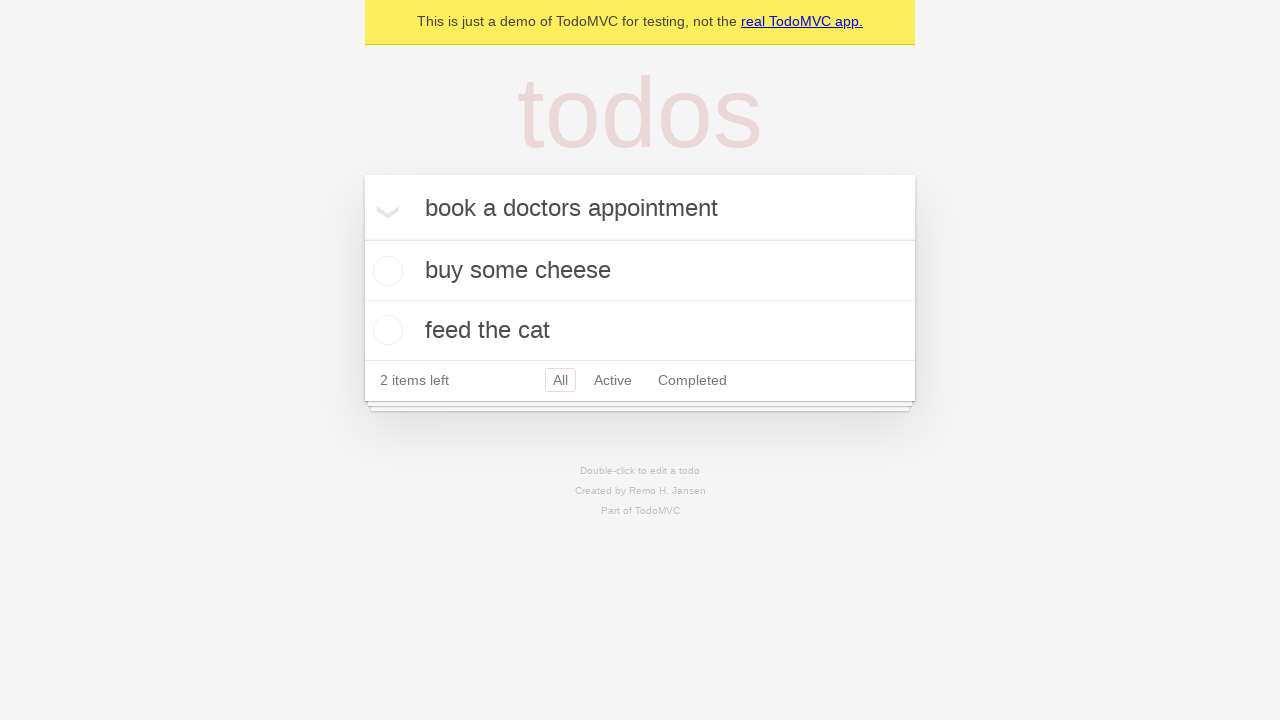

Pressed Enter to create third todo item on internal:attr=[placeholder="What needs to be done?"i]
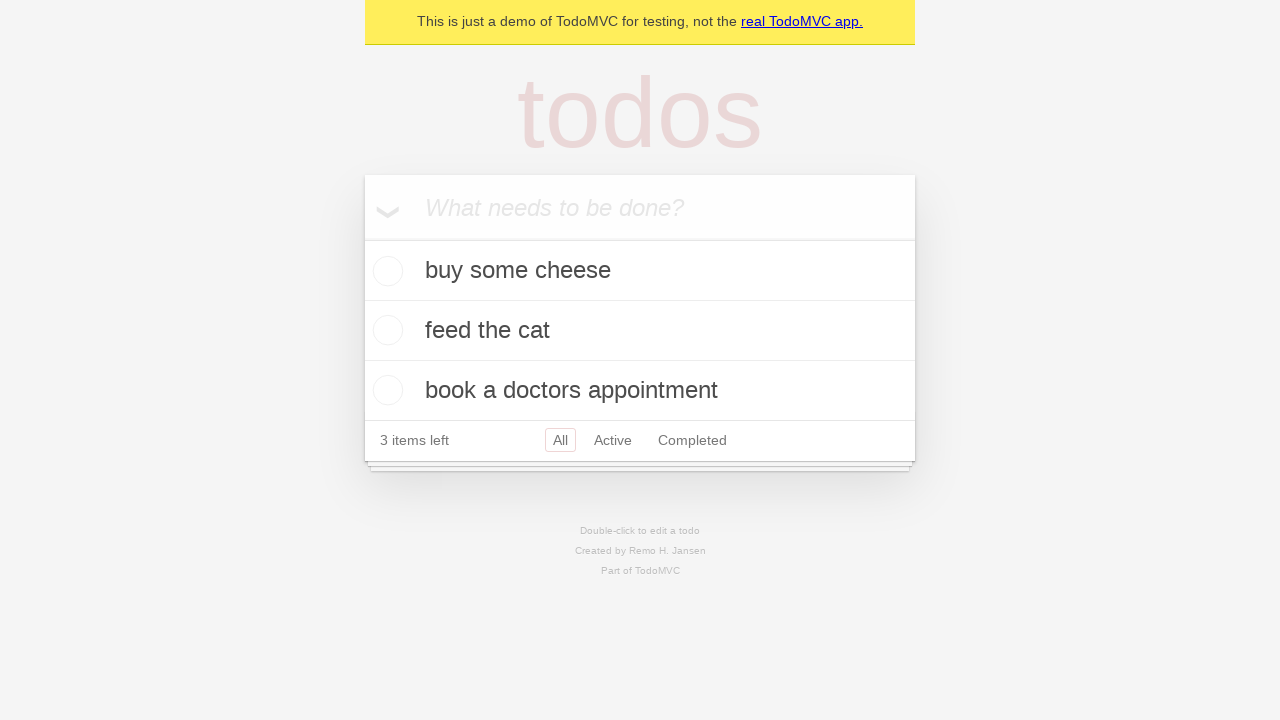

Double-clicked second todo item to enter edit mode at (640, 331) on internal:testid=[data-testid="todo-item"s] >> nth=1
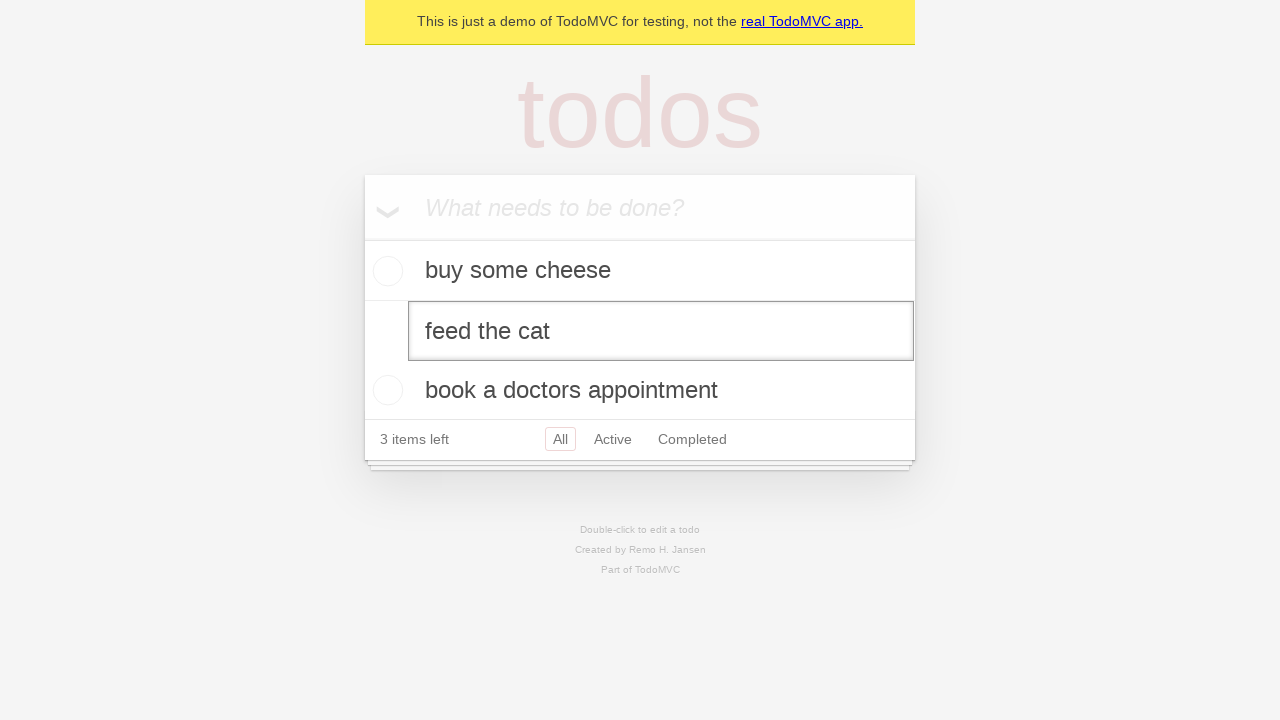

Changed todo item text to 'buy some sausages' on internal:testid=[data-testid="todo-item"s] >> nth=1 >> internal:role=textbox[nam
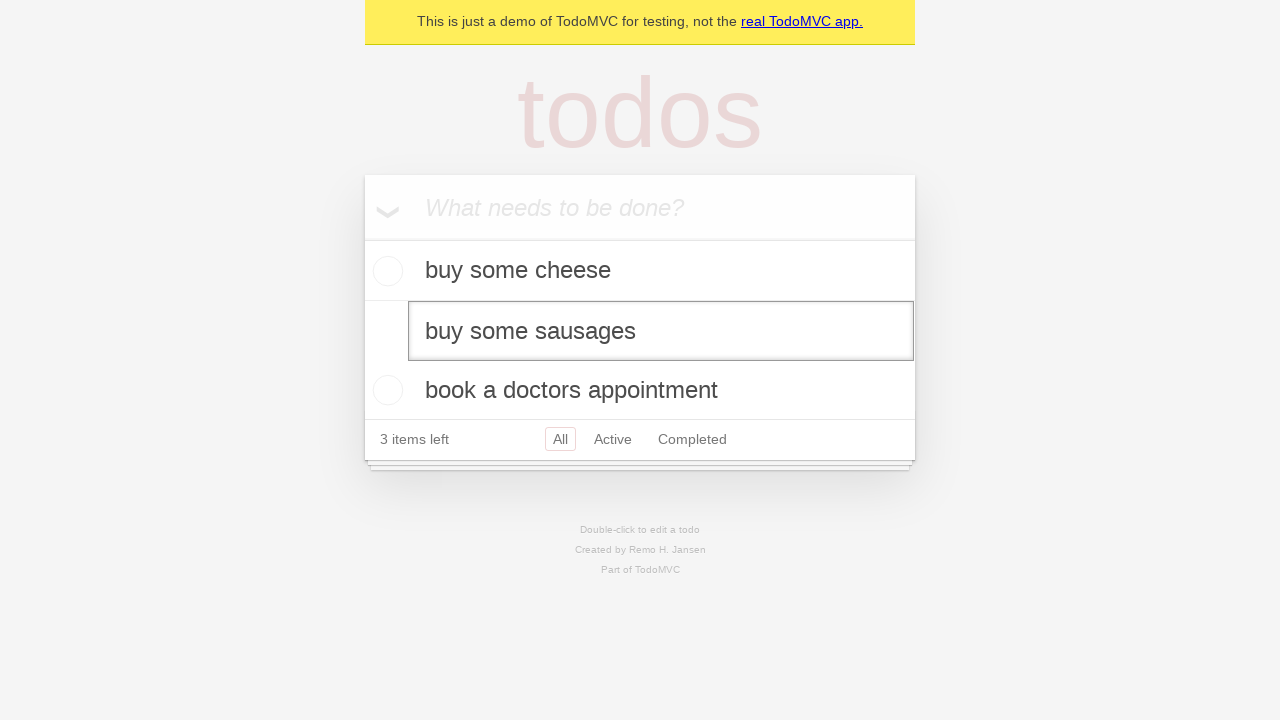

Pressed Enter to save edited todo item on internal:testid=[data-testid="todo-item"s] >> nth=1 >> internal:role=textbox[nam
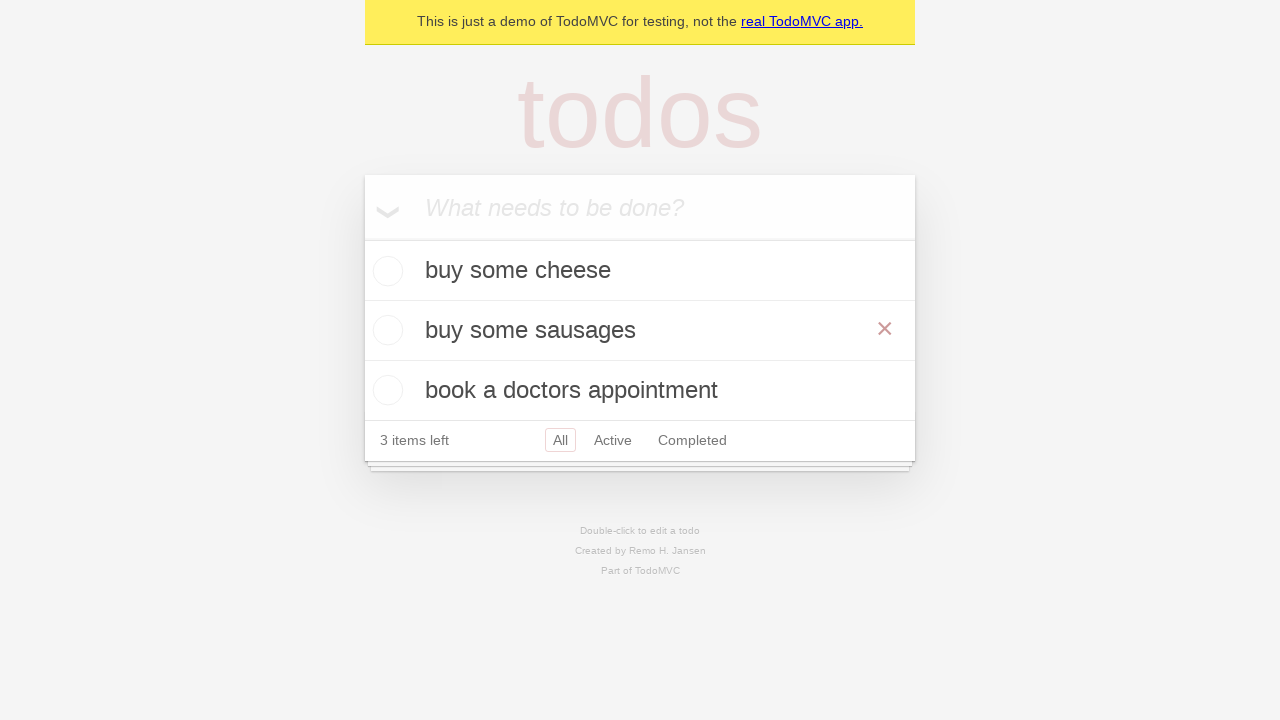

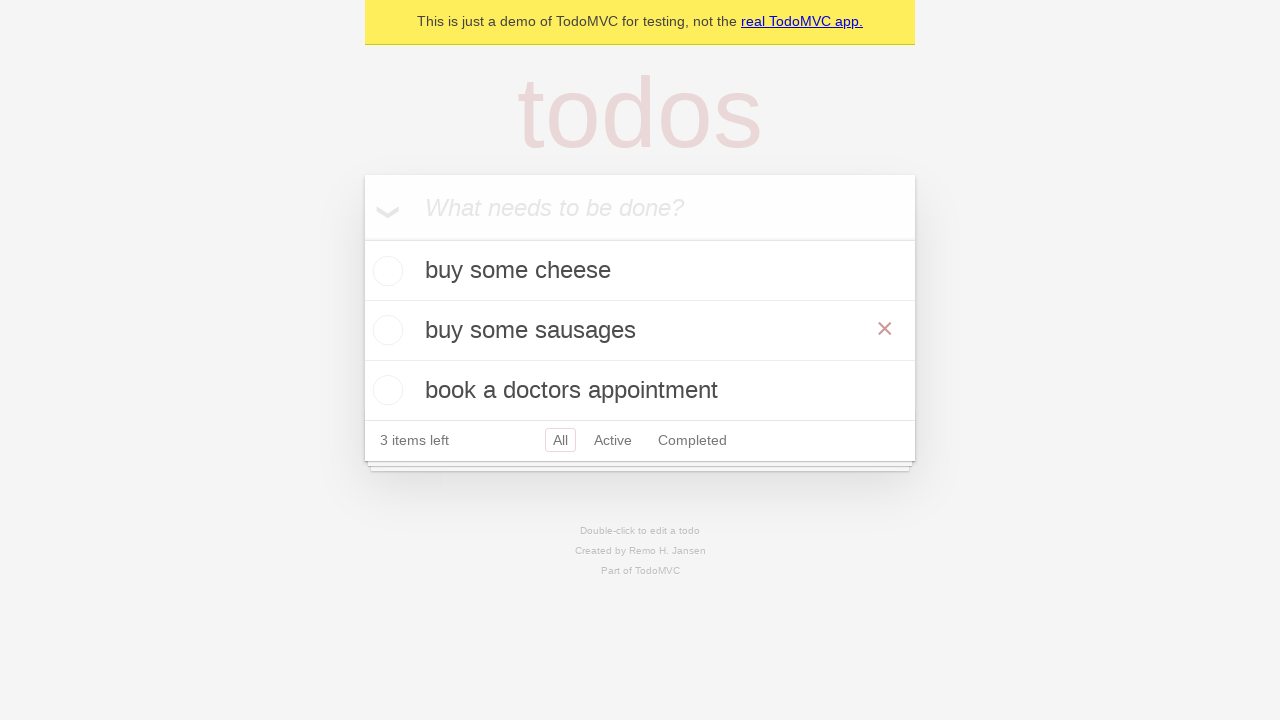